Tests the text box form on DemoQA by navigating to the Elements section, filling out the text box form with full name, email, current address, and permanent address, then submitting and verifying the output.

Starting URL: https://demoqa.com/

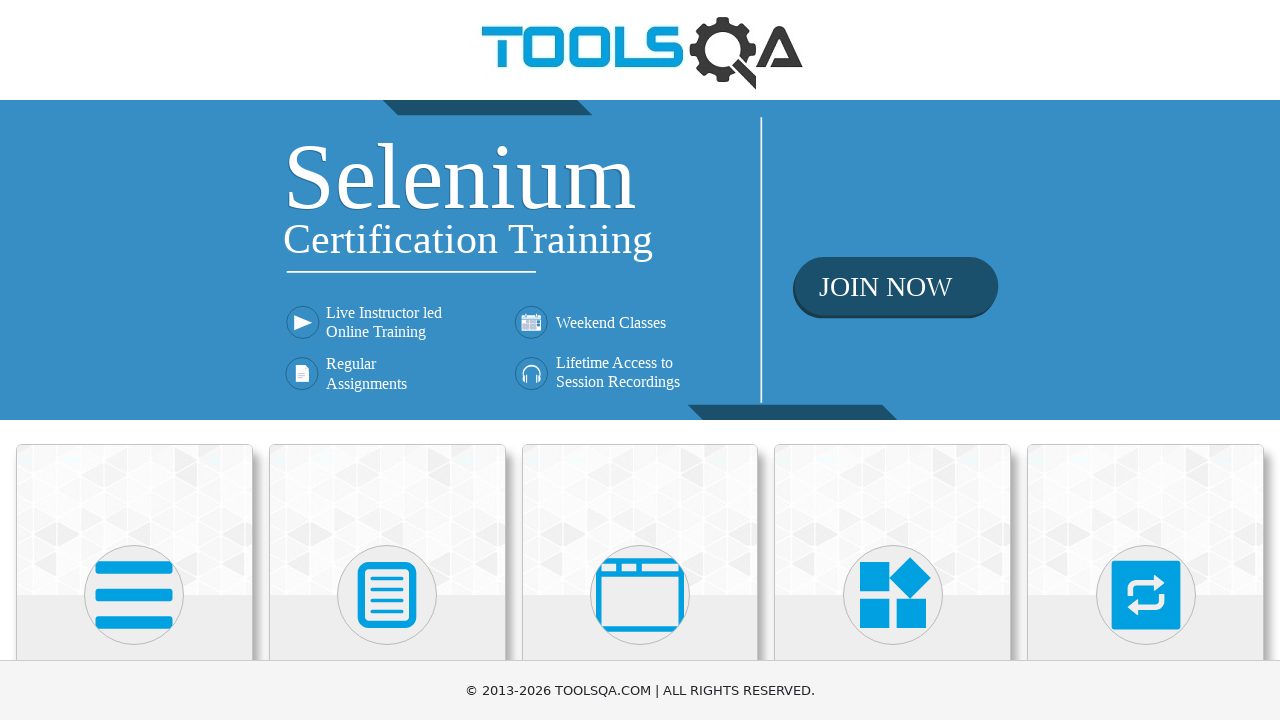

Scrolled Elements card into view
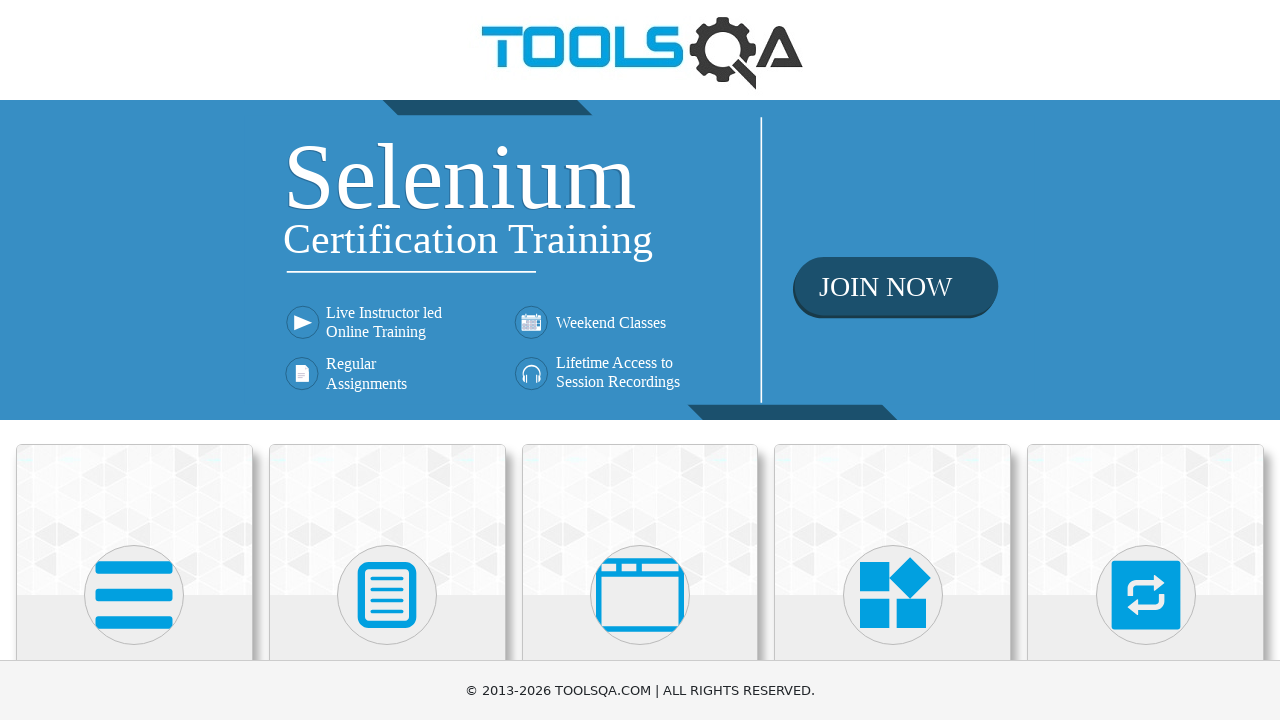

Clicked on Elements card at (134, 360) on xpath=//div[@class='card-body']//h5[text()='Elements']
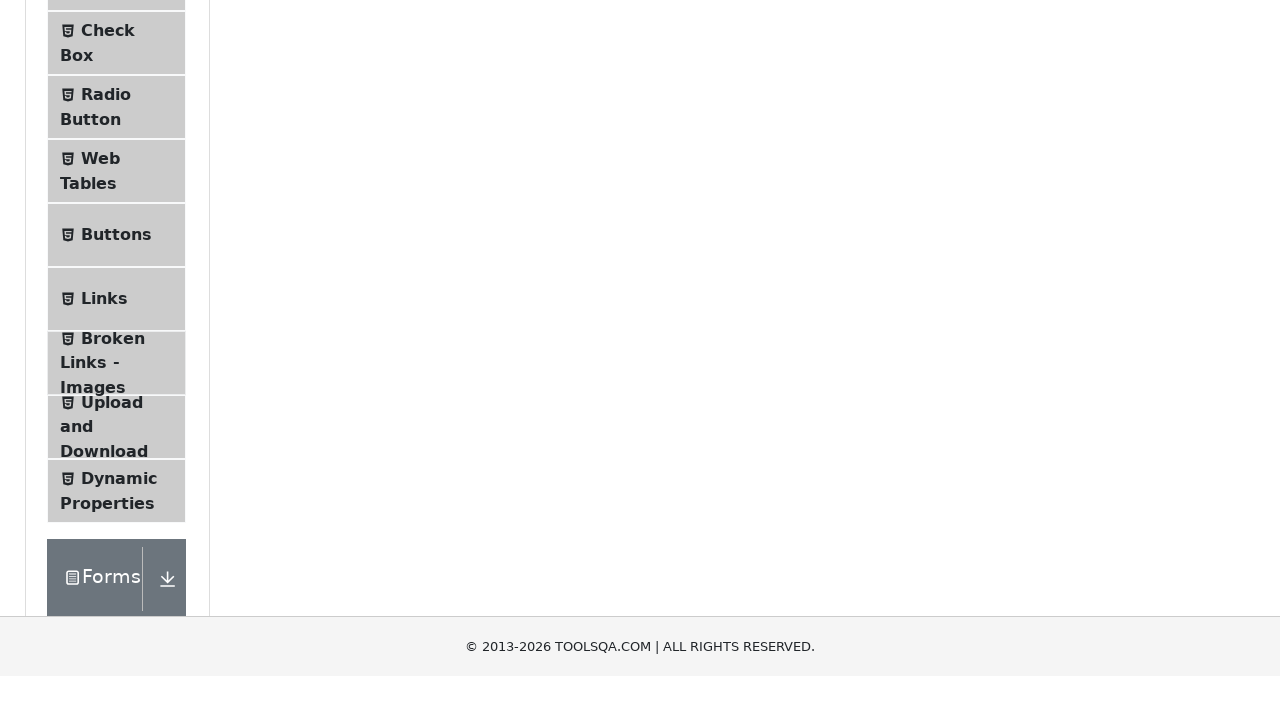

Clicked on Text Box menu item at (119, 261) on xpath=//span[text()='Text Box']
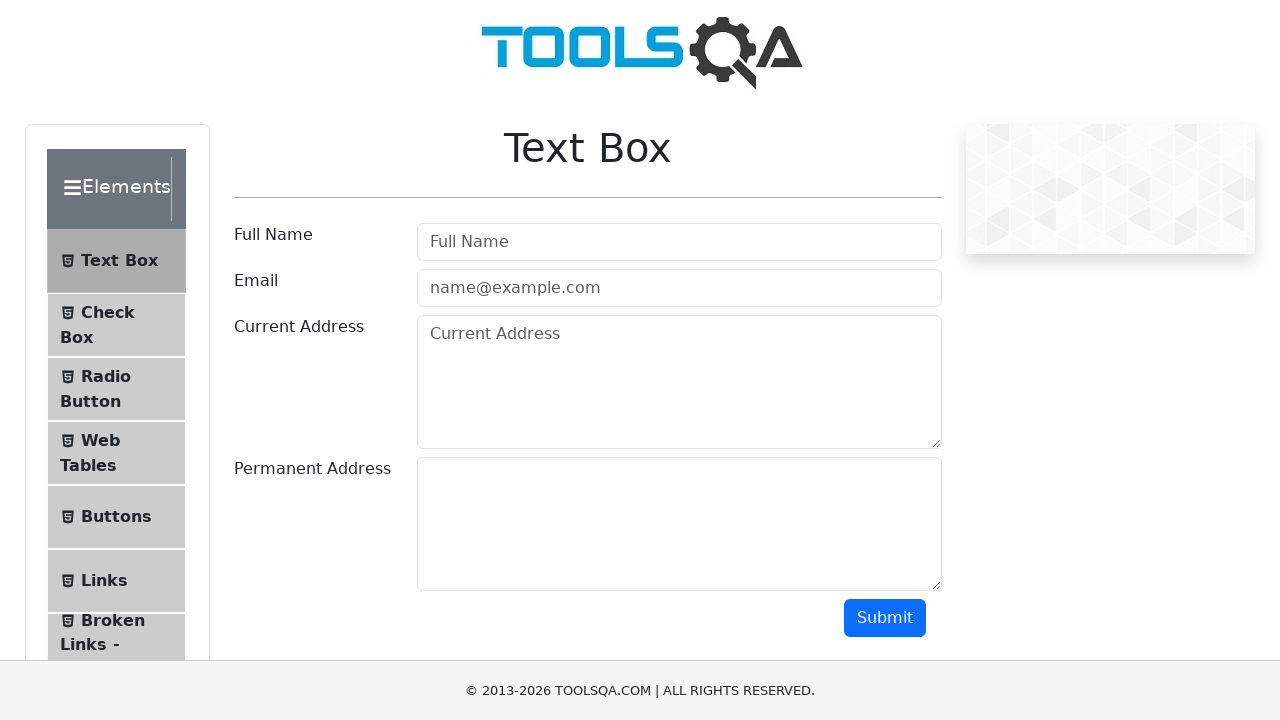

Clicked on Full Name input field at (679, 242) on #userName
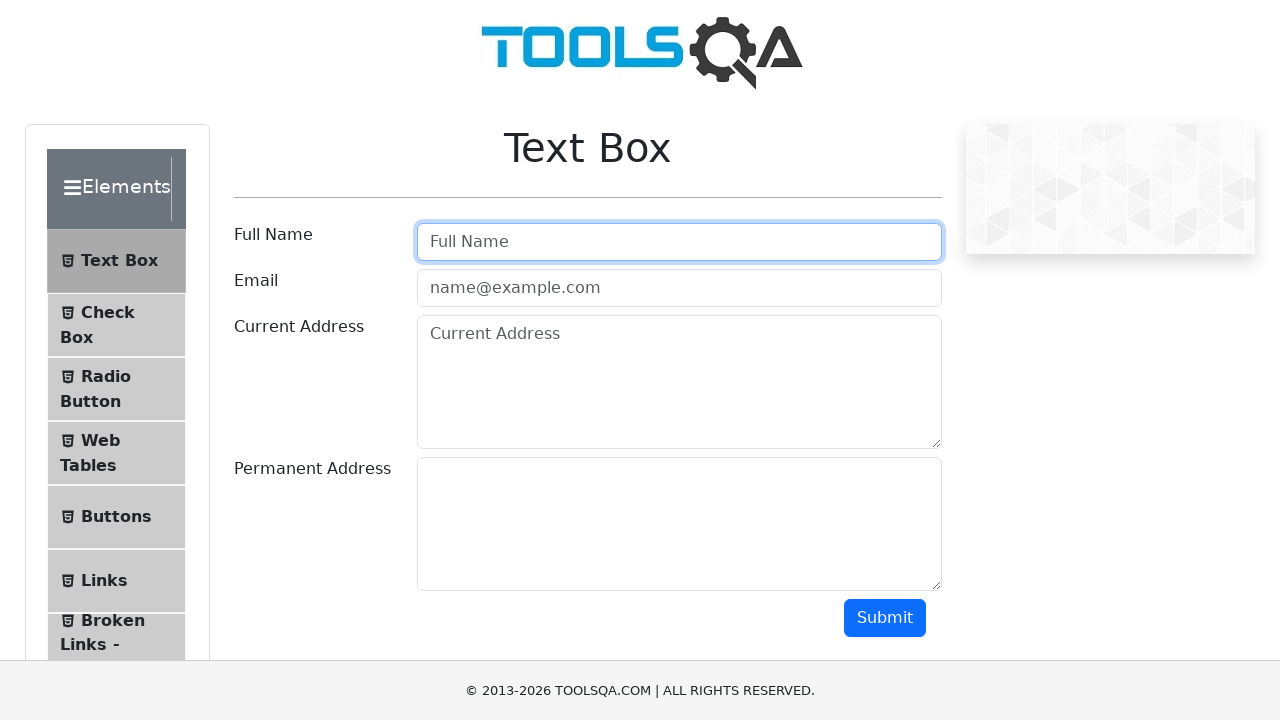

Filled Full Name field with 'Galib Huseynzade' on #userName
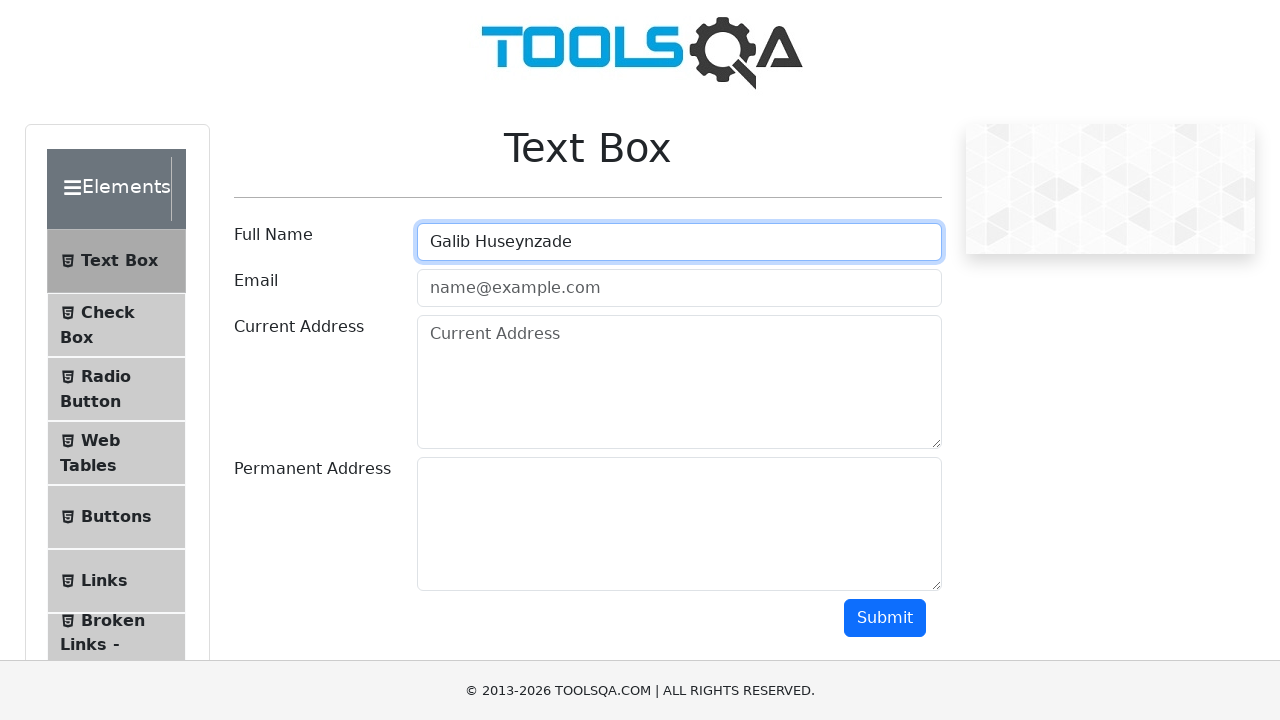

Clicked on Email input field at (679, 288) on #userEmail
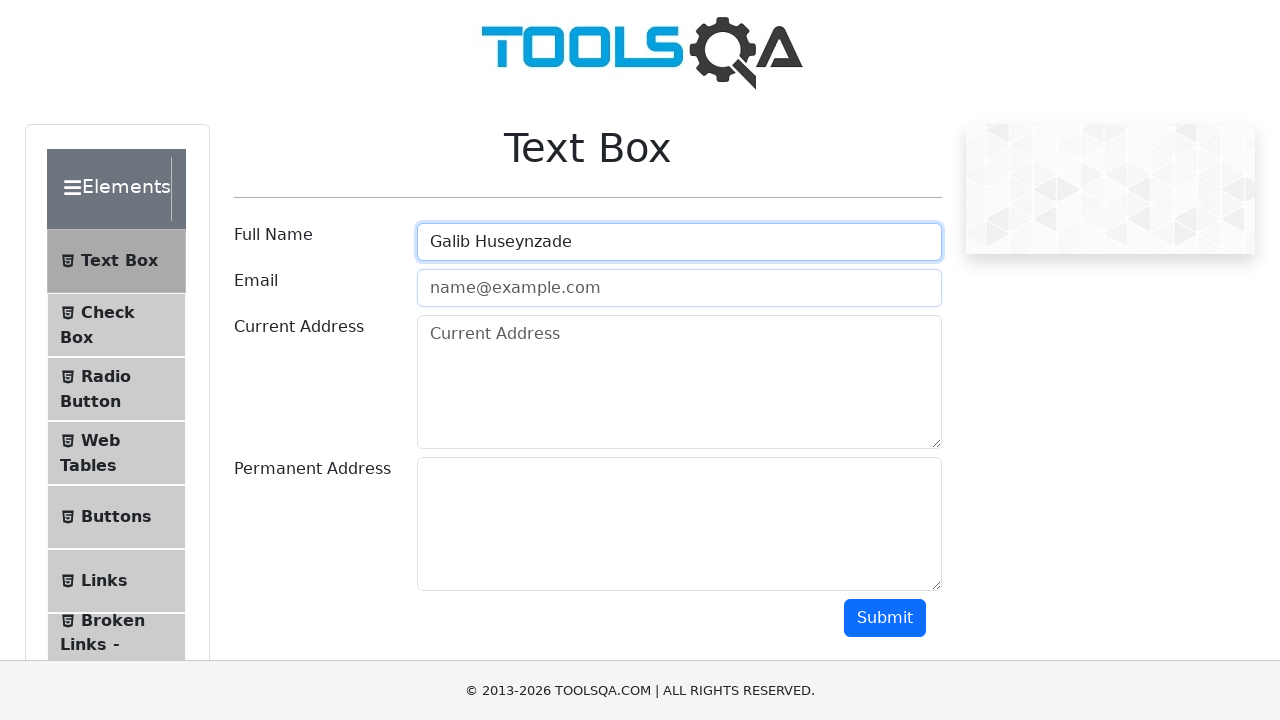

Filled Email field with 'galibhuseynzade@gmail.com' on #userEmail
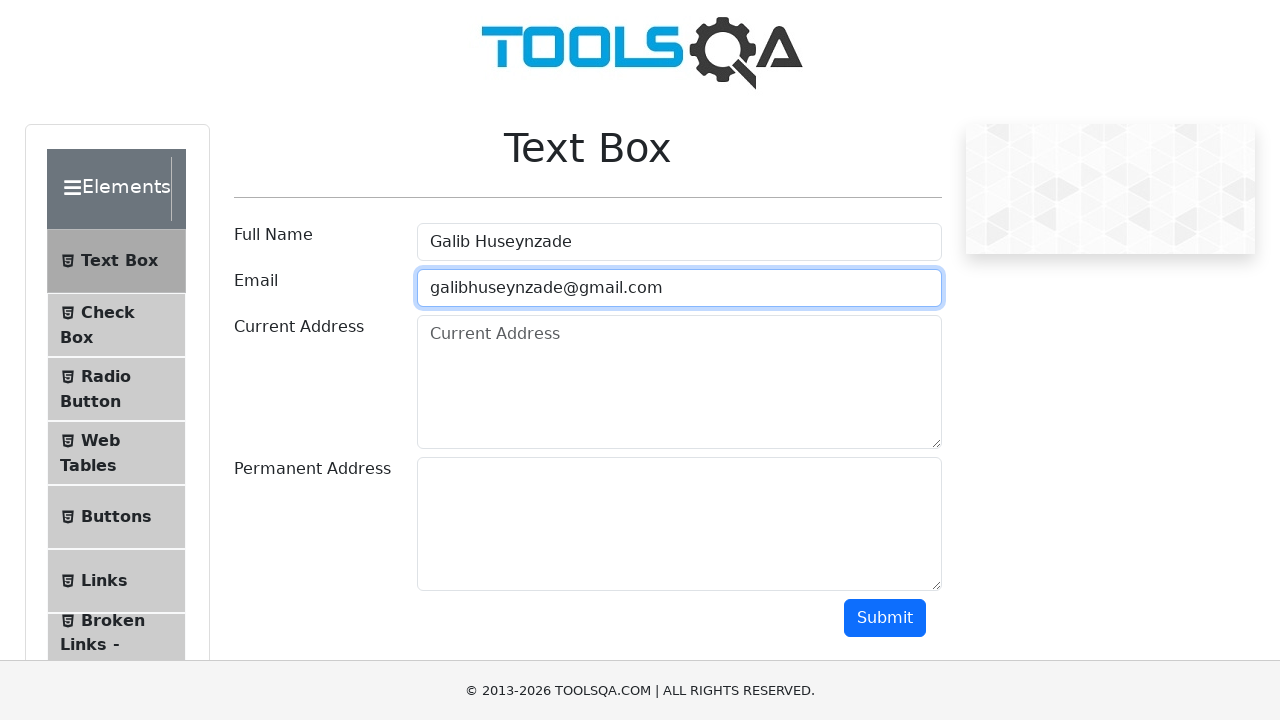

Clicked on Current Address input field at (679, 382) on #currentAddress
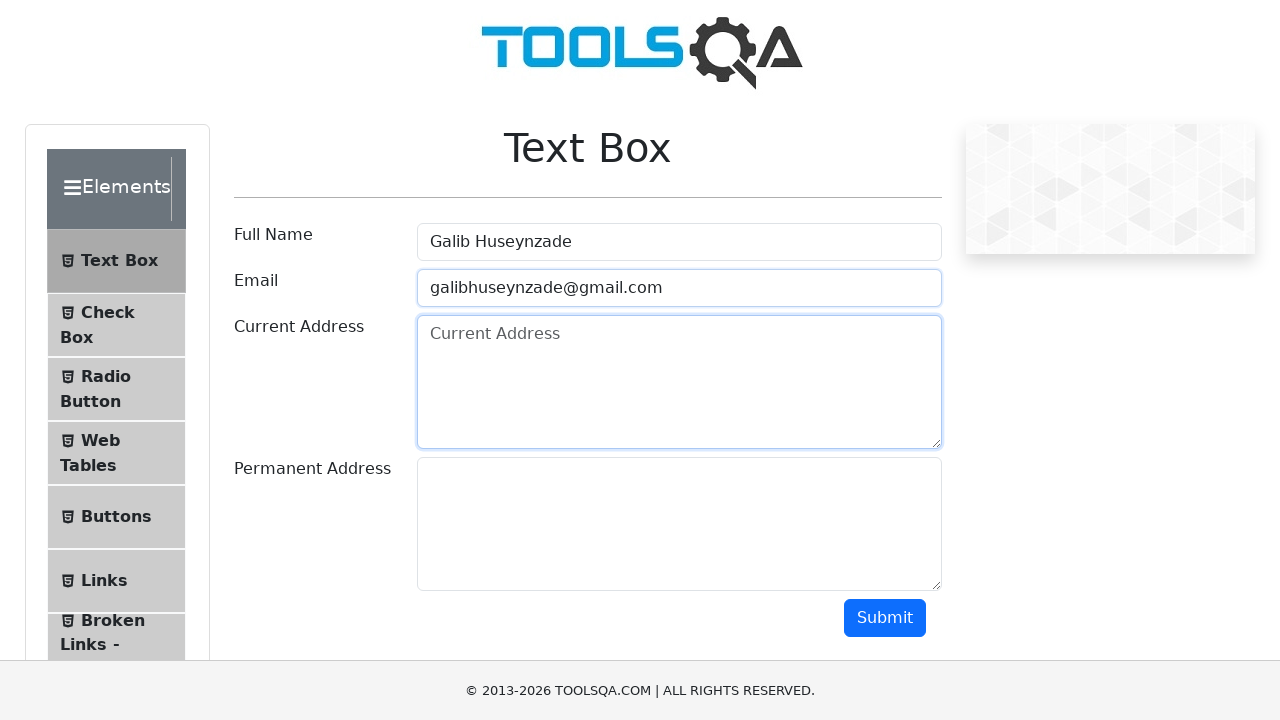

Filled Current Address field with 'Baku' on #currentAddress
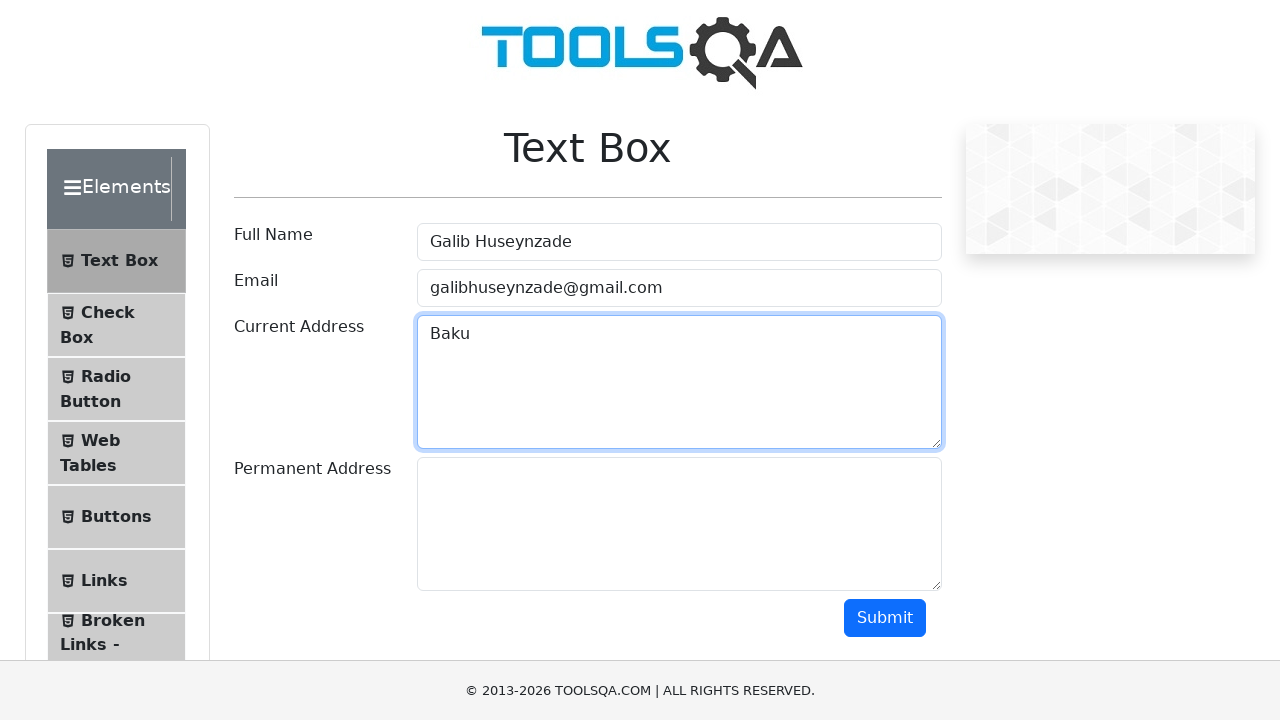

Clicked on Permanent Address input field at (679, 524) on #permanentAddress
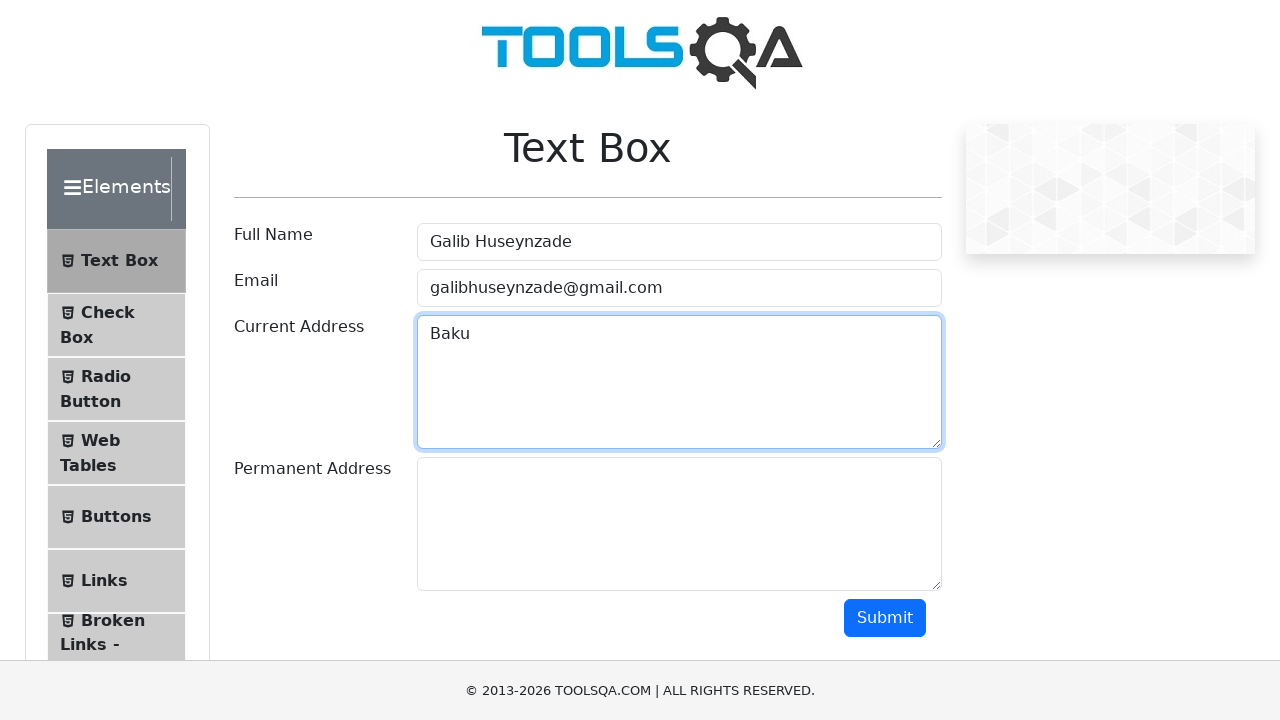

Filled Permanent Address field with 'Azerbaijan' on #permanentAddress
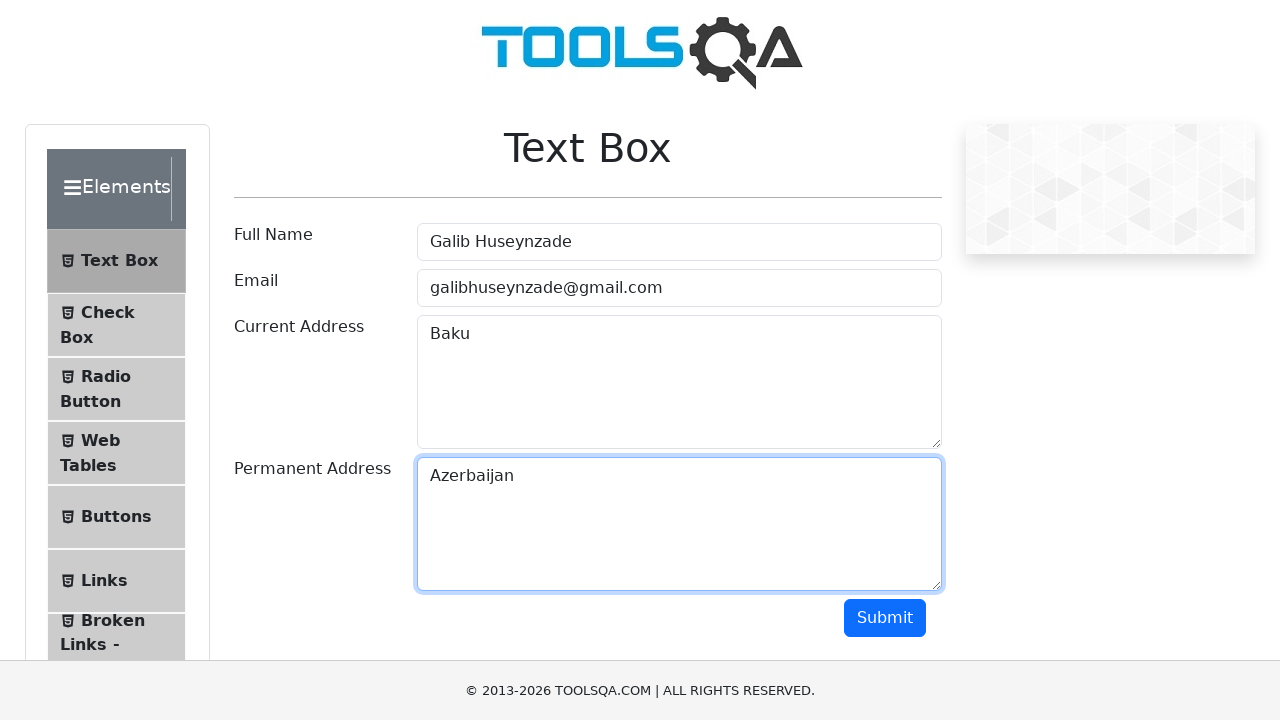

Scrolled down to reveal Submit button
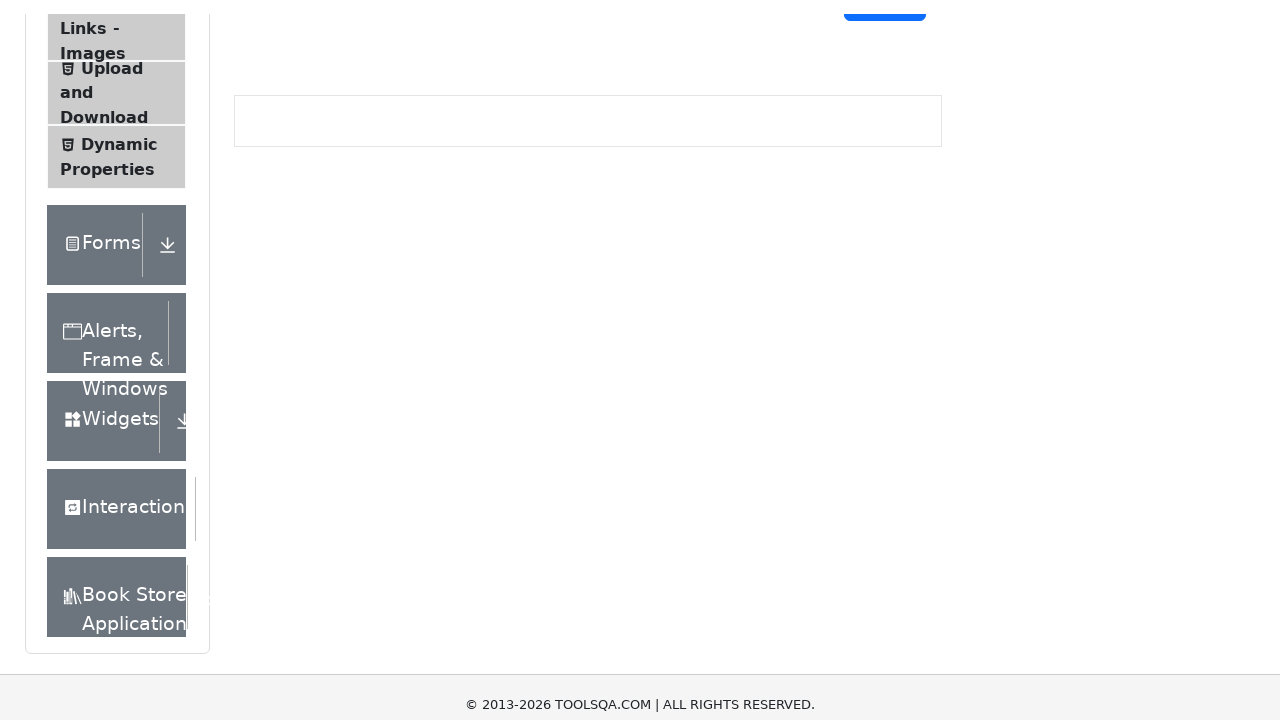

Clicked Submit button at (885, 19) on #submit
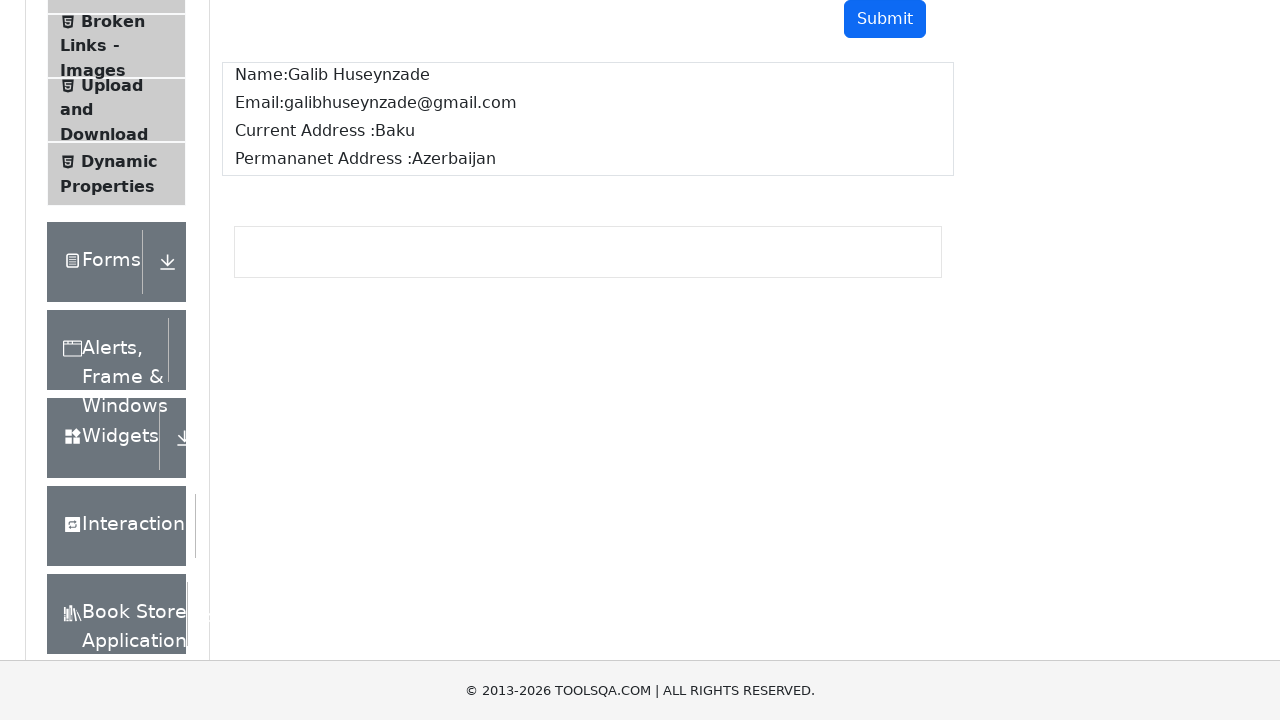

Form submitted and output verification section loaded
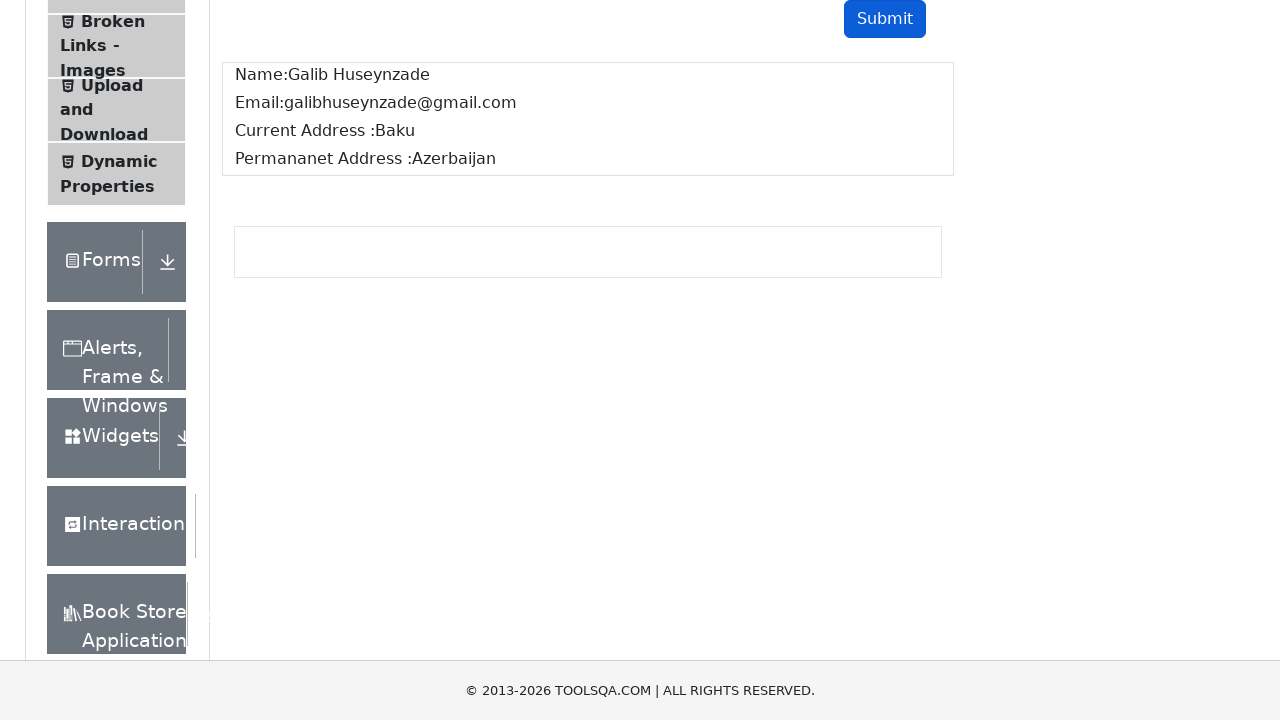

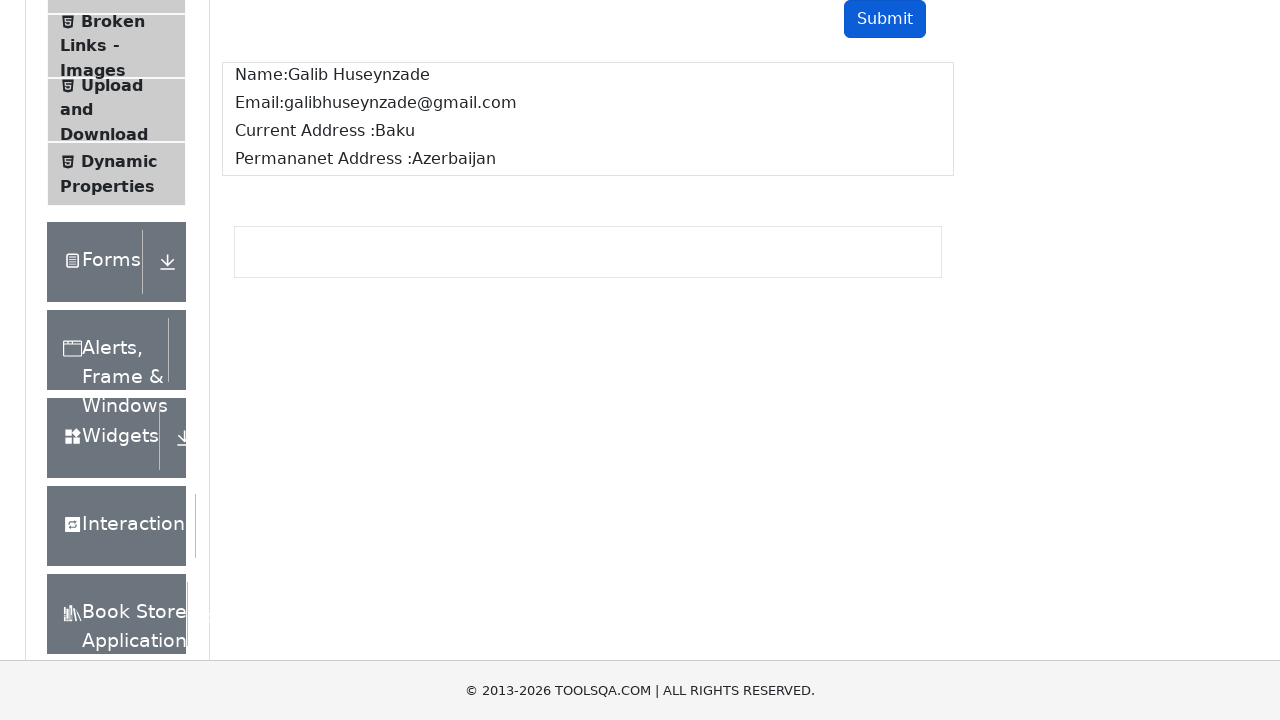